Tests the search functionality on python.org by entering a search term and submitting the form

Starting URL: http://www.python.org

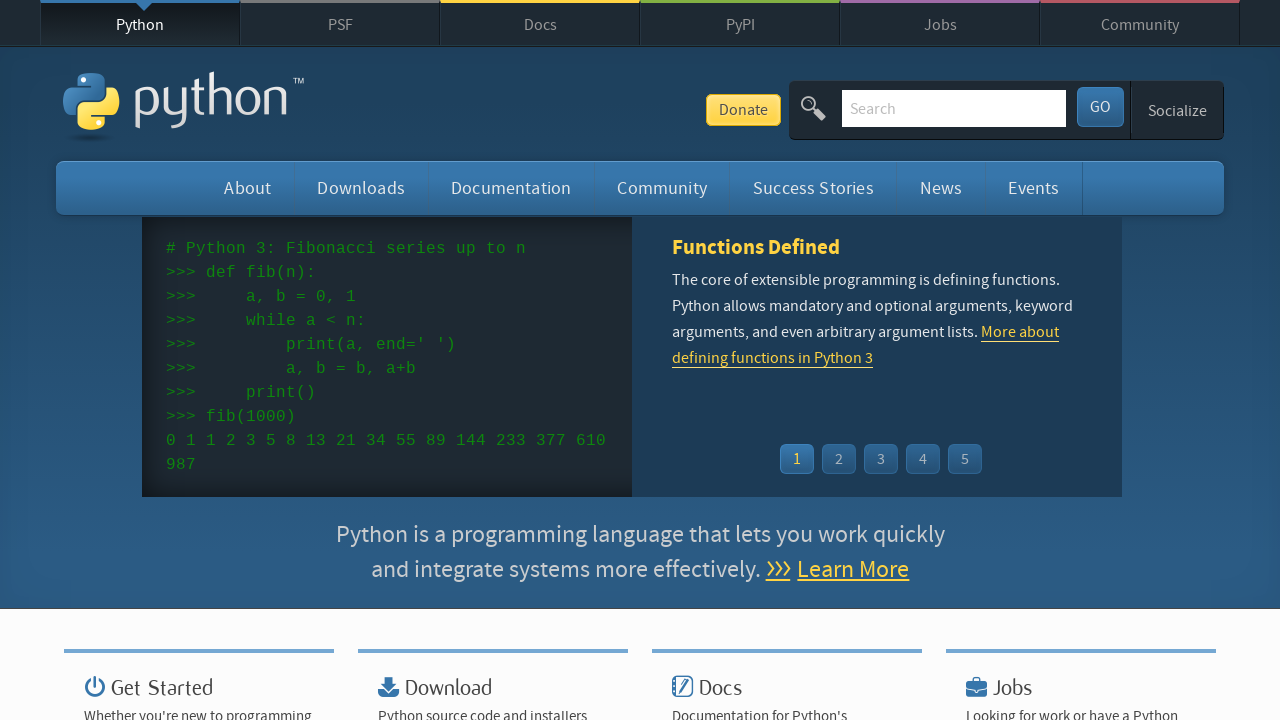

Located and cleared the search input field on input[name='q']
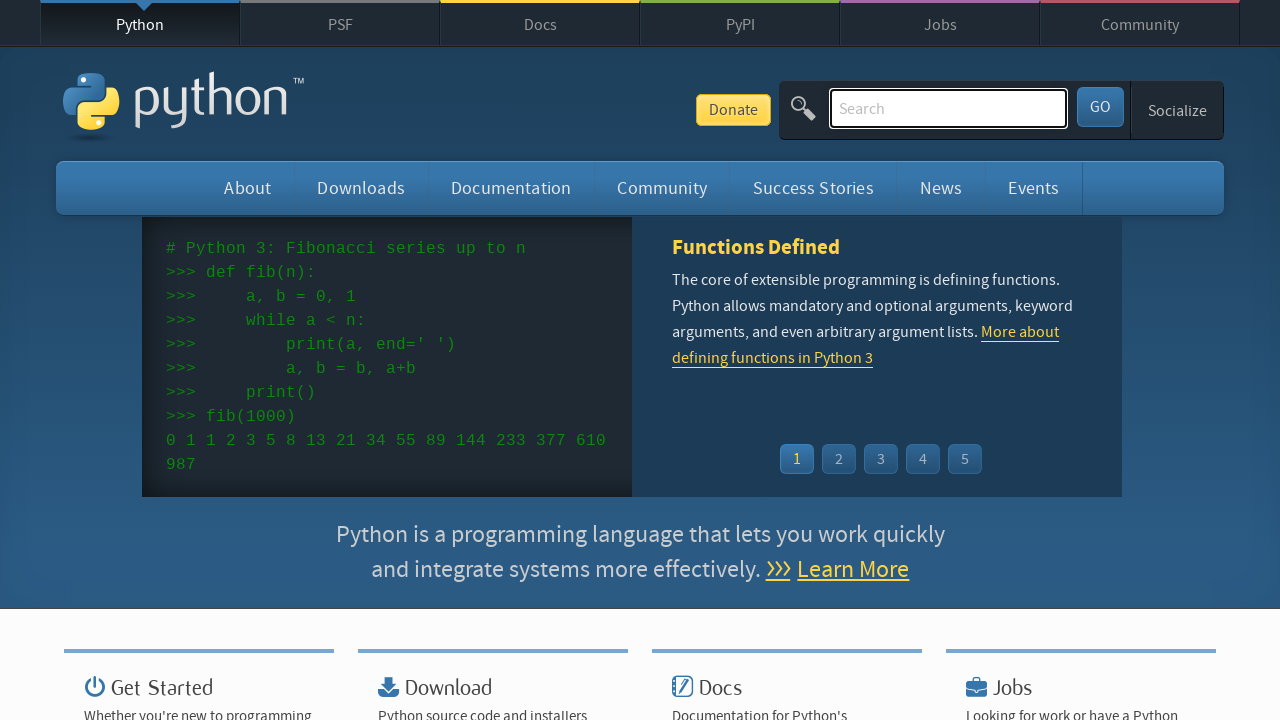

Filled search field with 'pycon' on input[name='q']
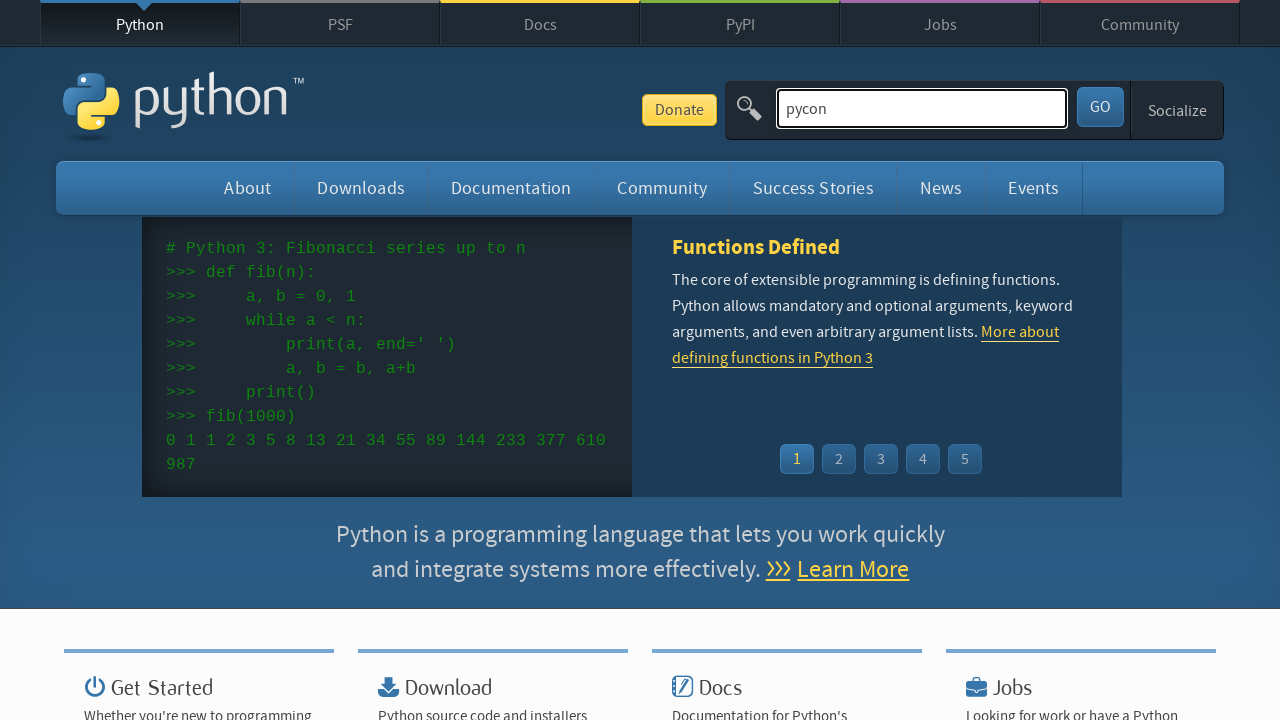

Submitted search form by pressing Enter on input[name='q']
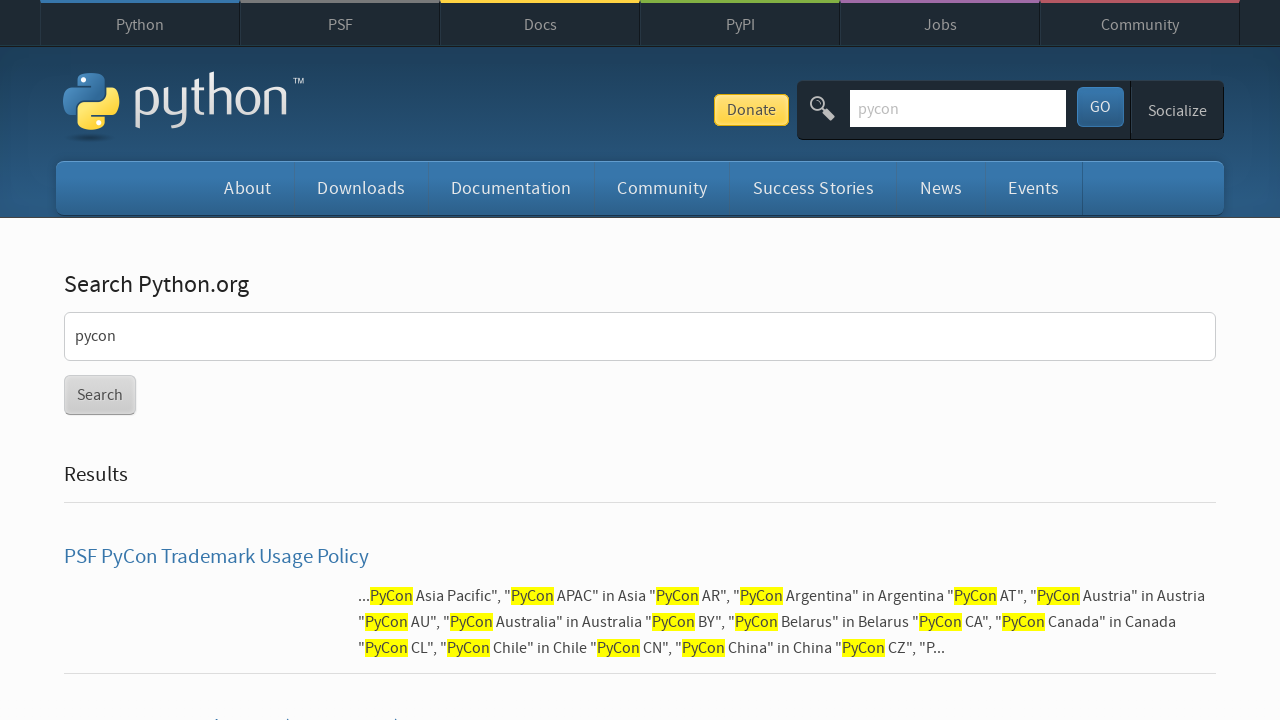

Search results page loaded (networkidle)
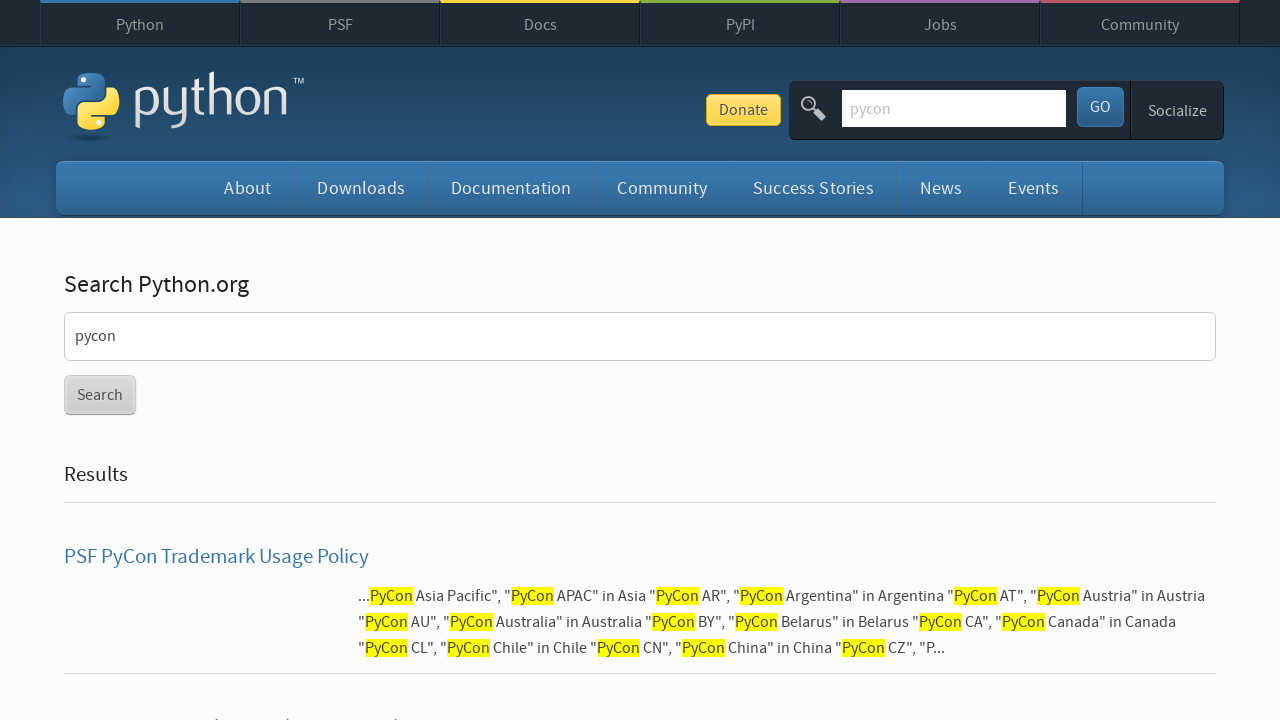

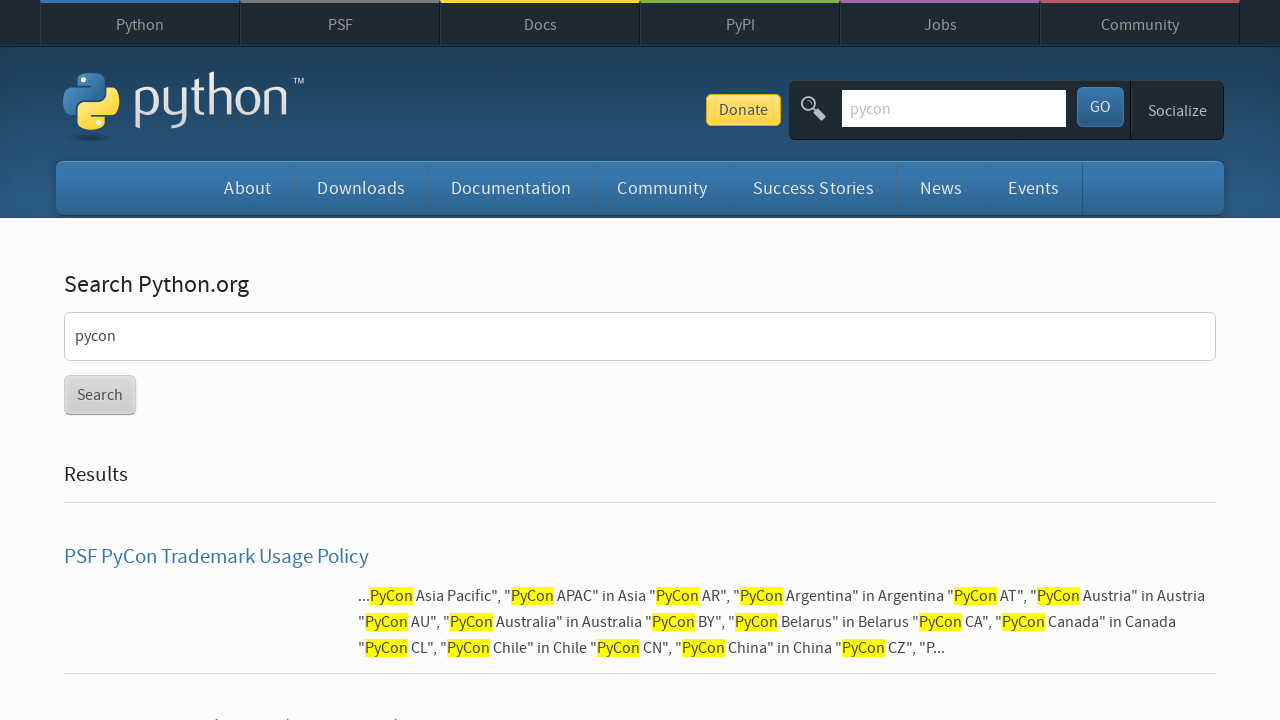